Tests jQuery UI drag and drop functionality by dragging an element and dropping it onto a target area within an iframe

Starting URL: https://jqueryui.com/droppable/

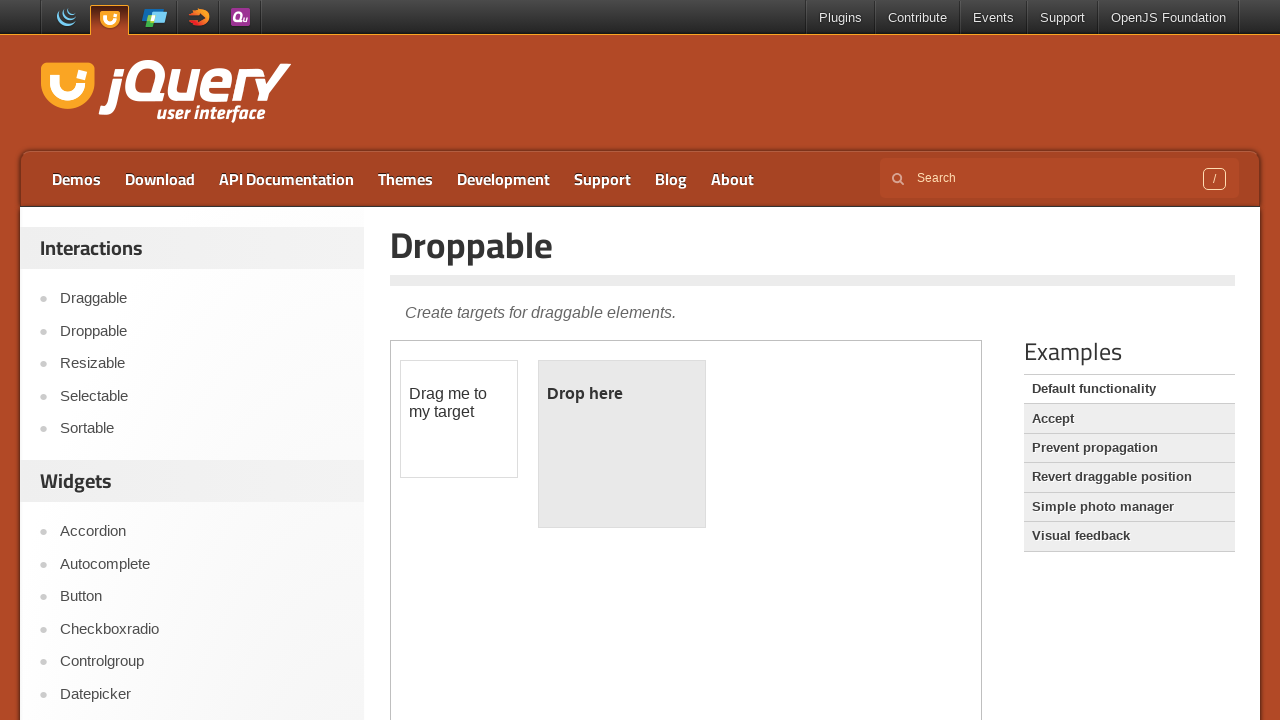

Located the demo iframe containing drag and drop elements
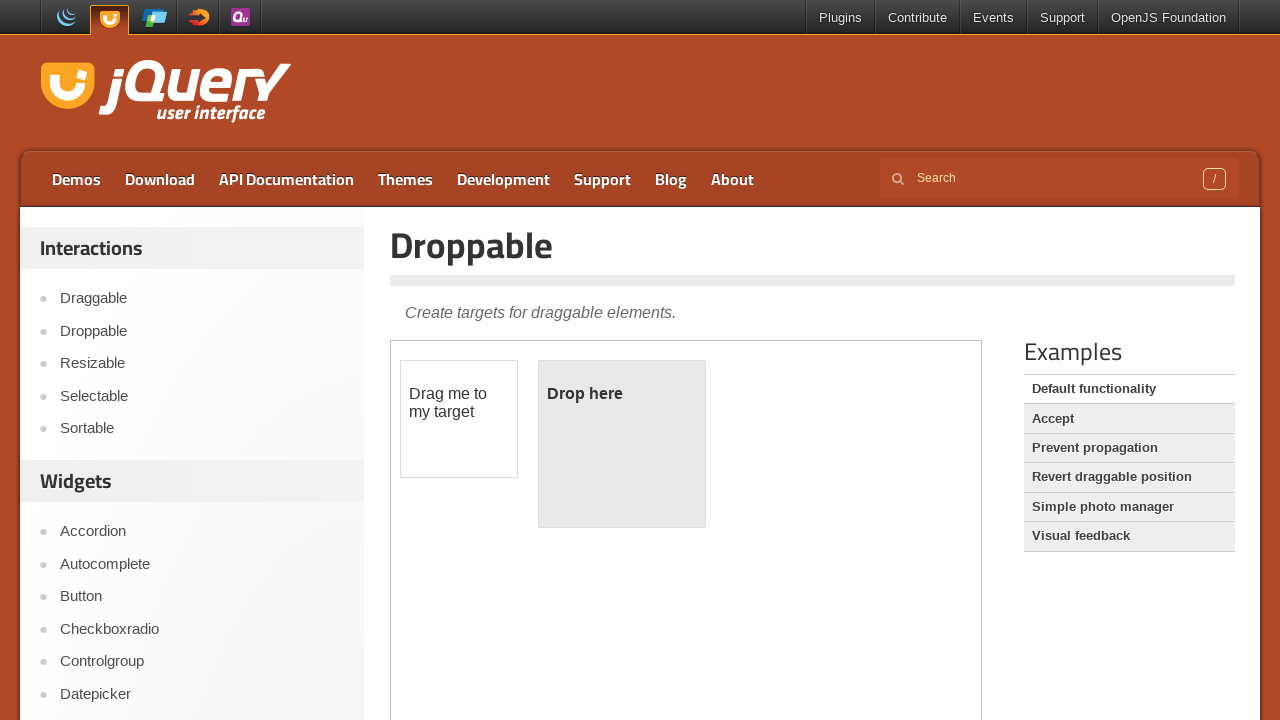

Located the draggable element within the iframe
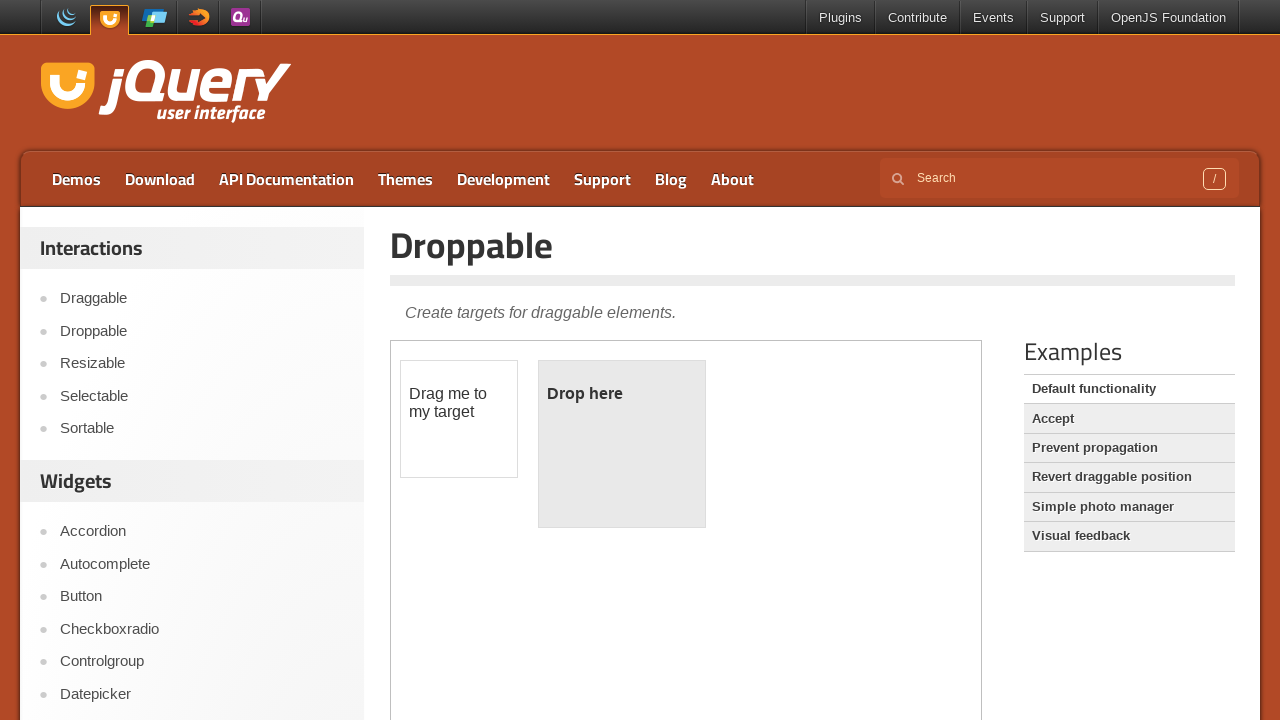

Located the droppable target element within the iframe
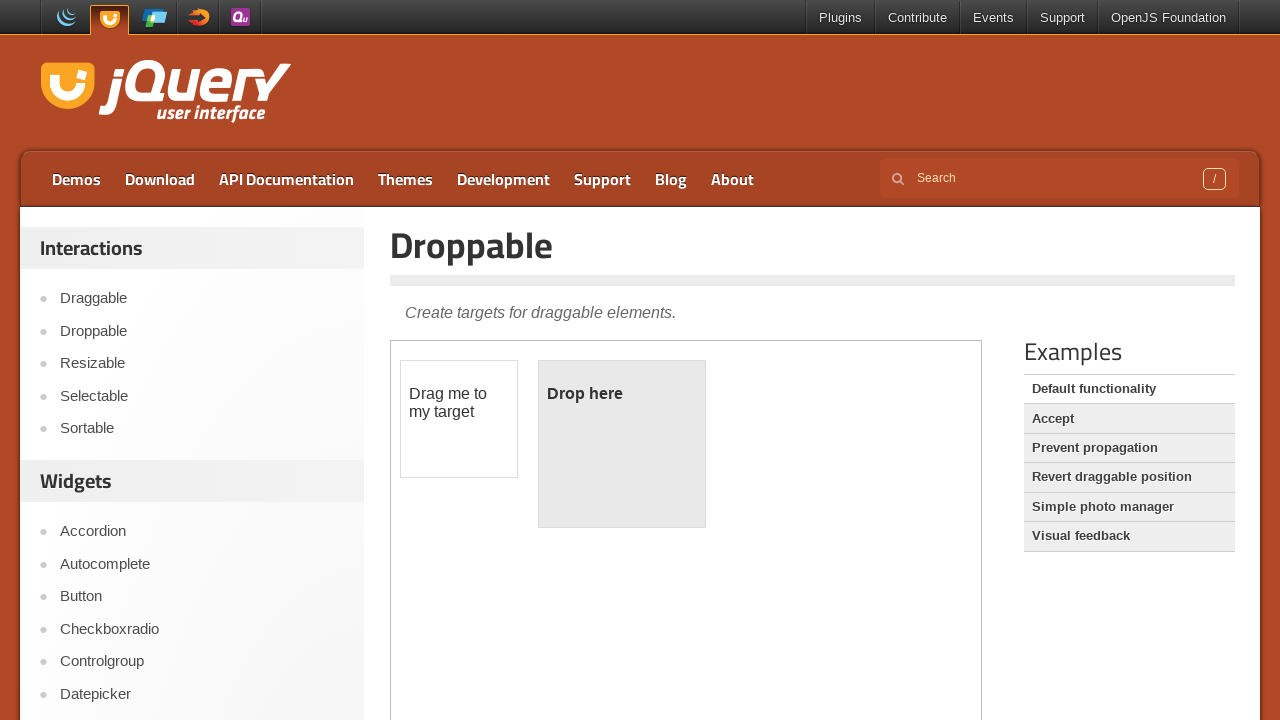

Dragged the draggable element and dropped it onto the droppable target at (622, 444)
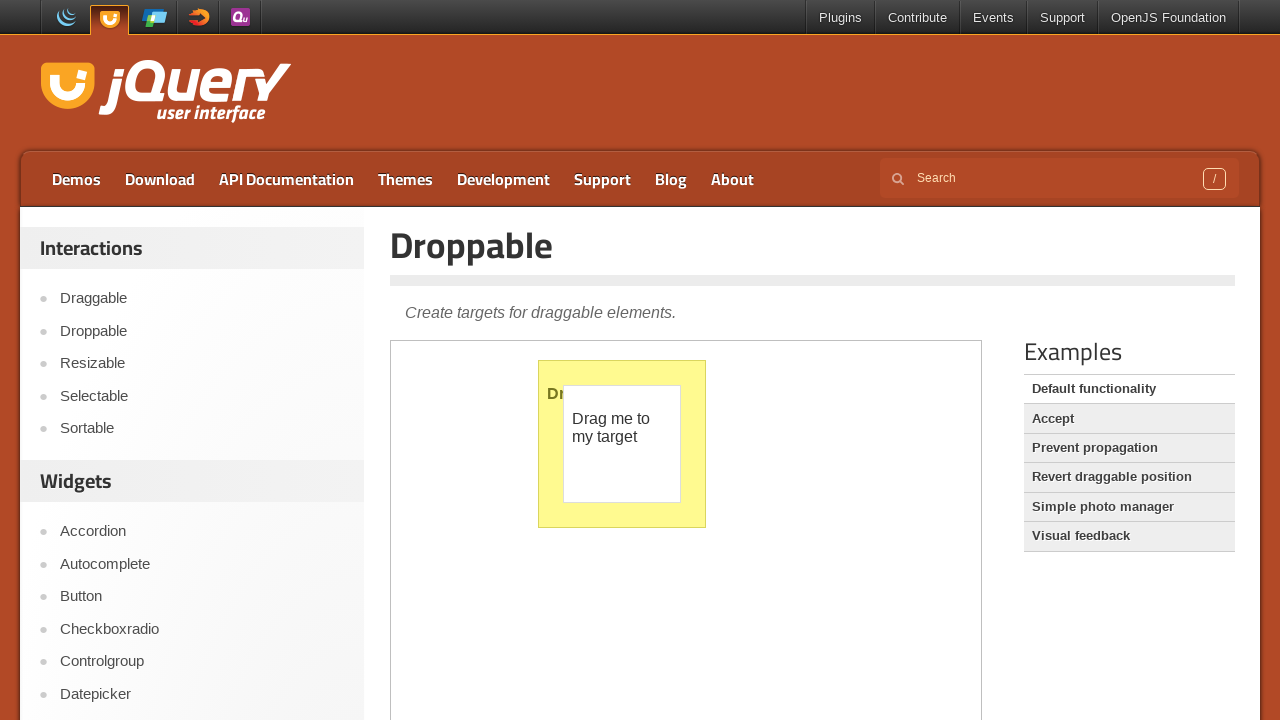

Retrieved the text content from the droppable element to verify successful drop
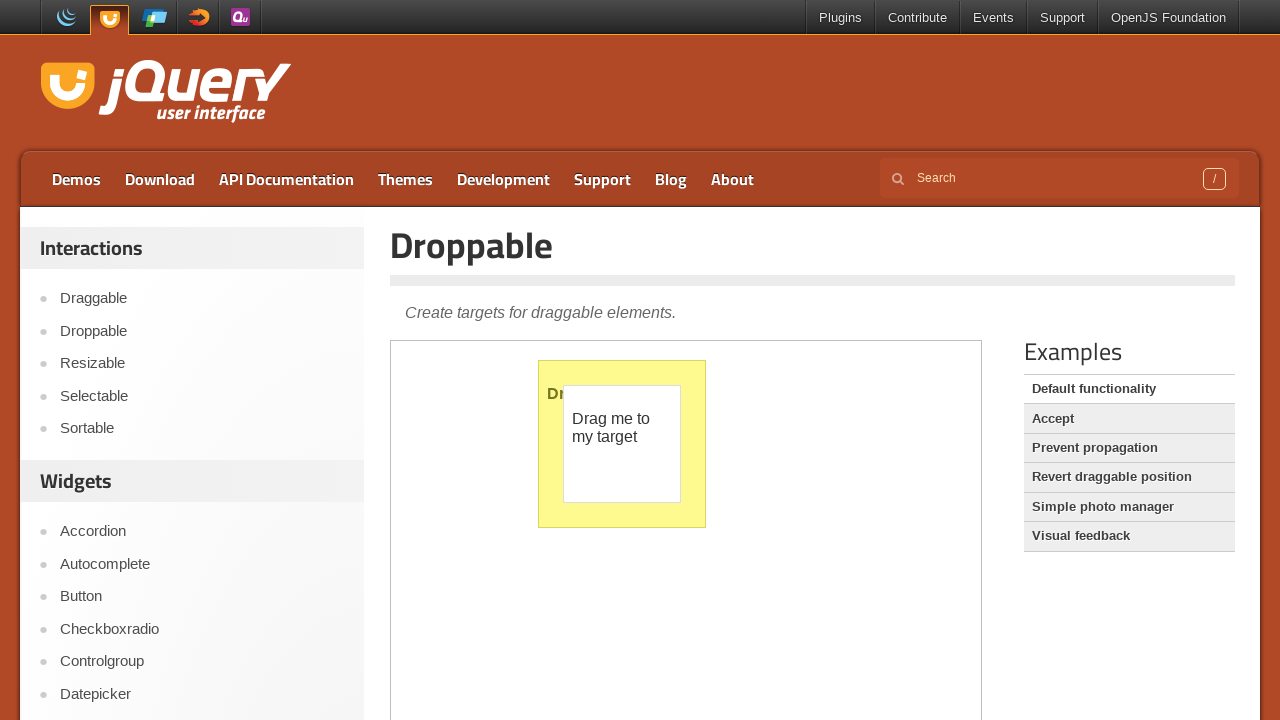

Printed verification result: Droppable text after drop: 
	Dropped!

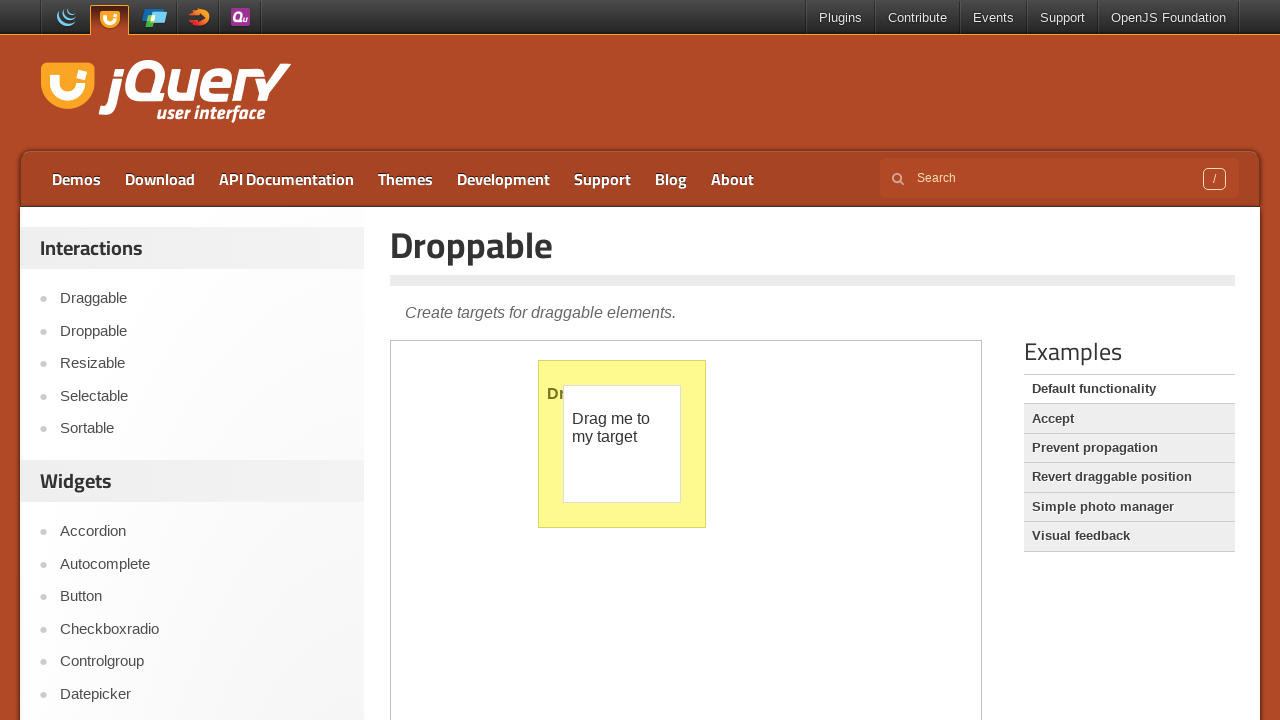

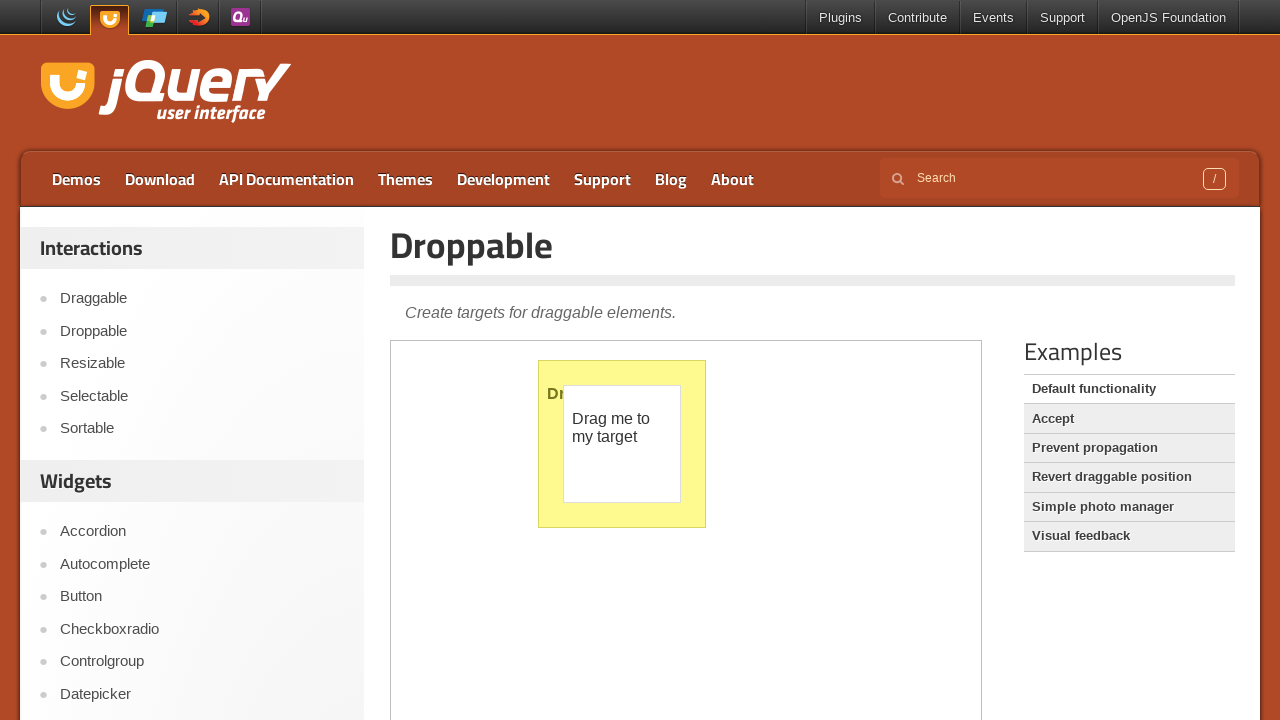